Opens the Raymond clothing store homepage and verifies the page loads successfully.

Starting URL: https://www.raymond.in/

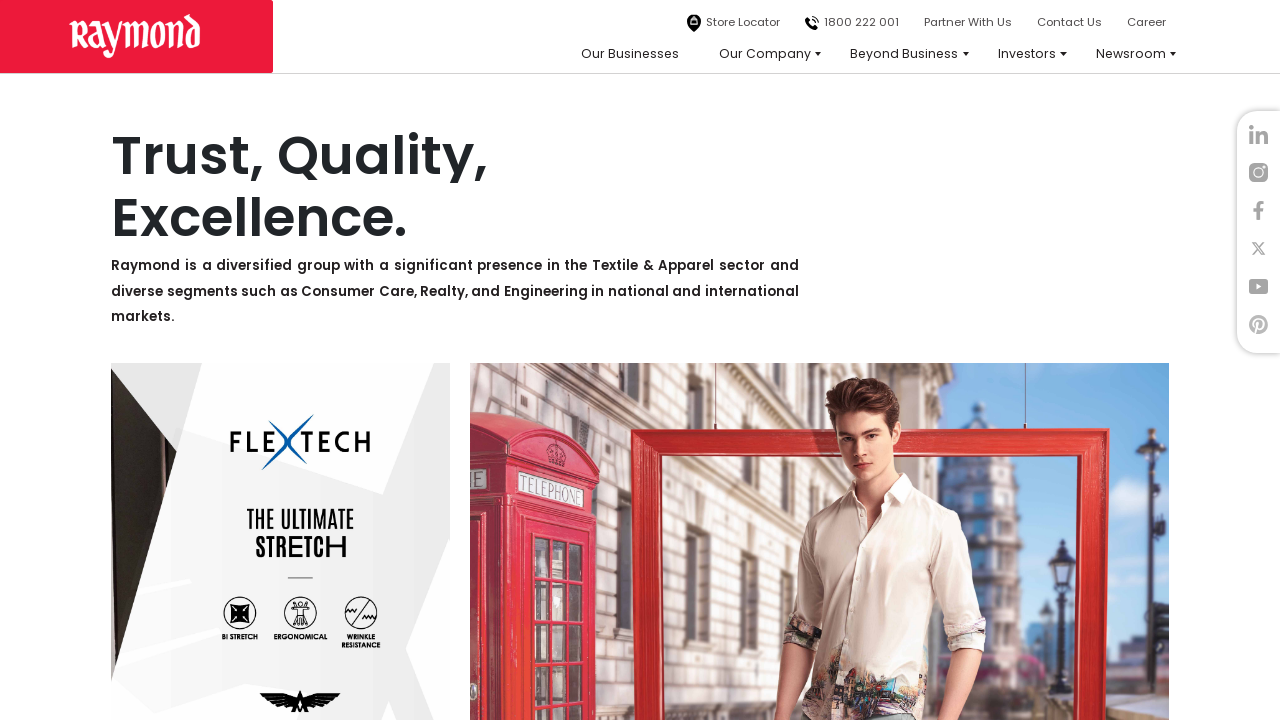

Raymond homepage loaded successfully with network idle state
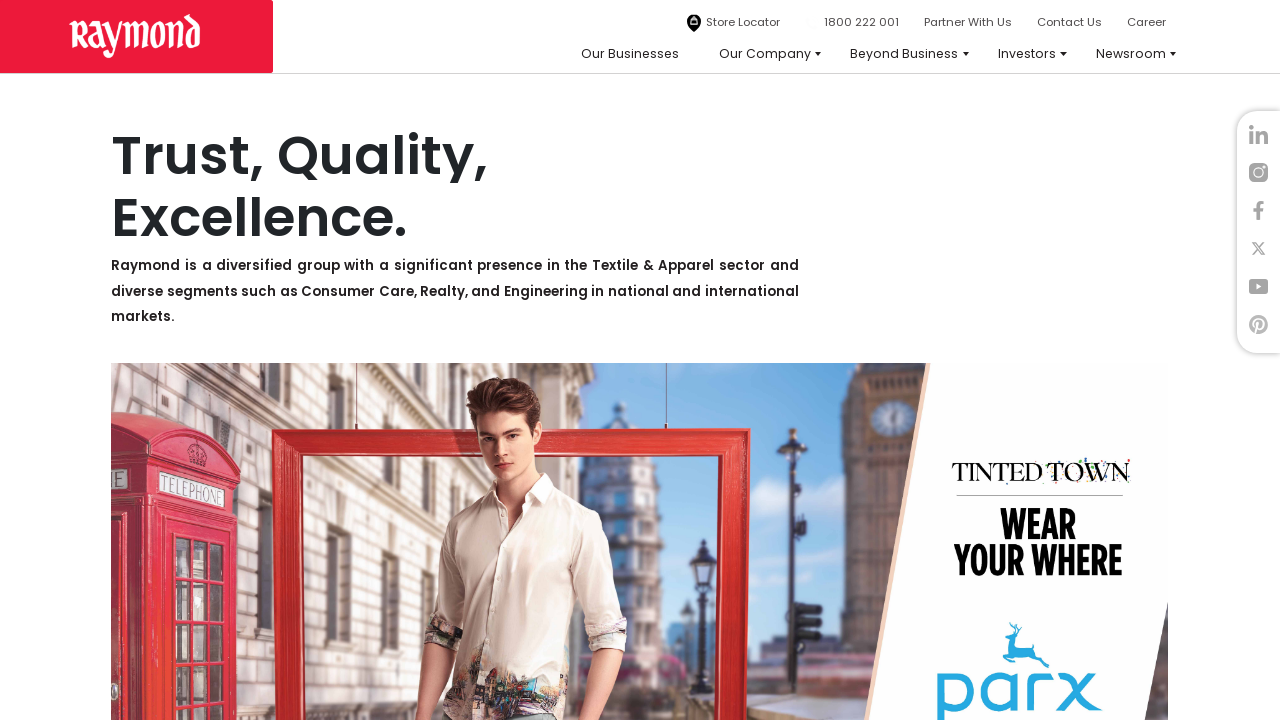

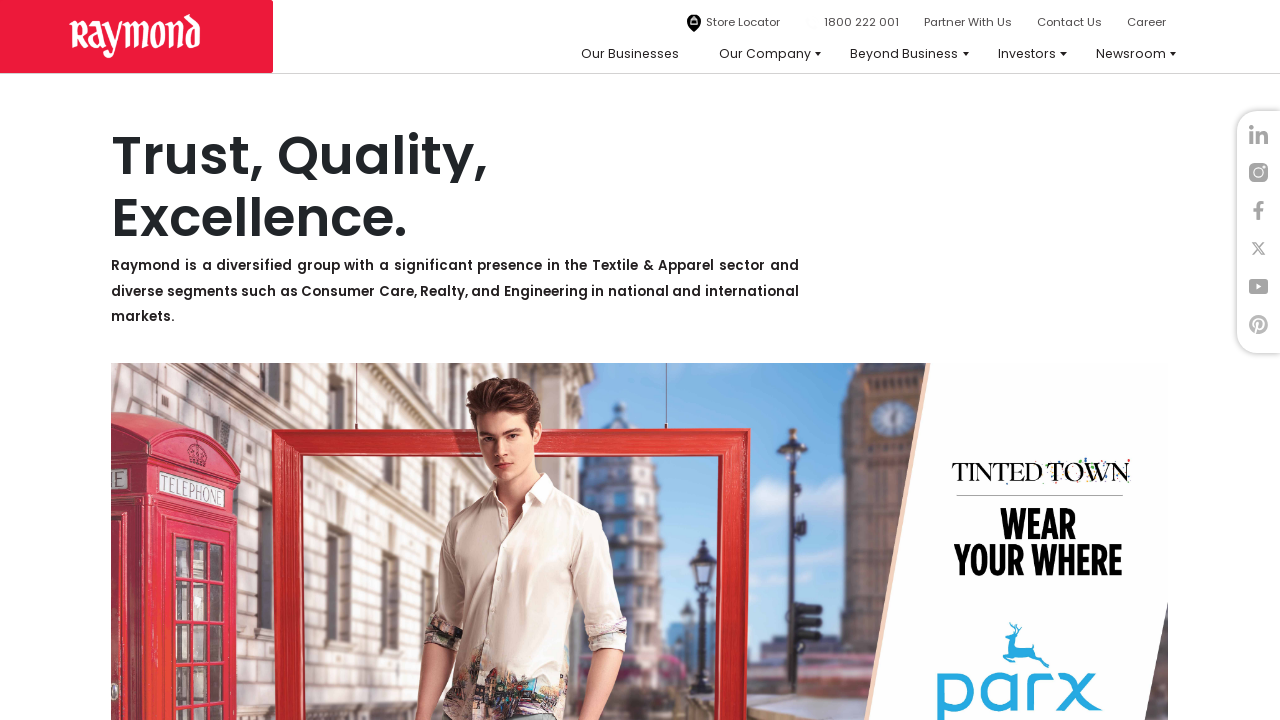